Tests file download functionality by navigating to a download page and clicking on a download link to trigger a file download.

Starting URL: https://the-internet.herokuapp.com/download

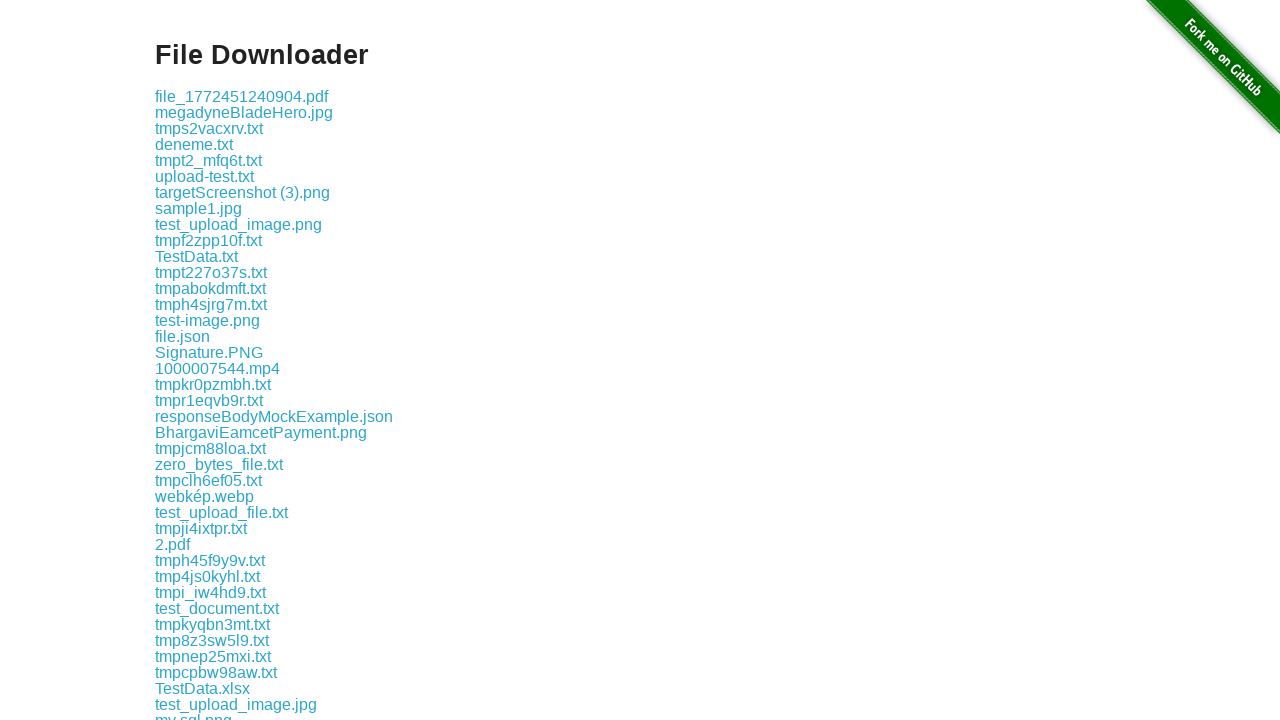

Clicked the first download link at (242, 96) on .example a
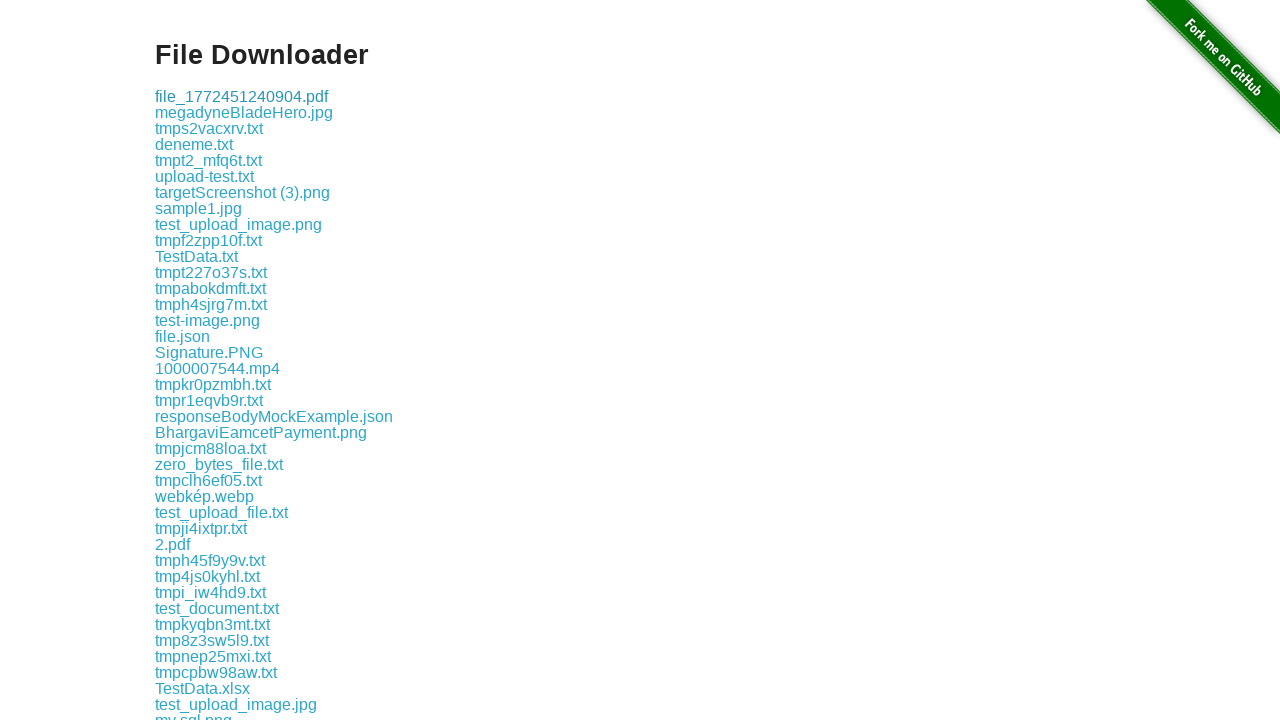

Triggered file download and captured download object at (242, 96) on .example a
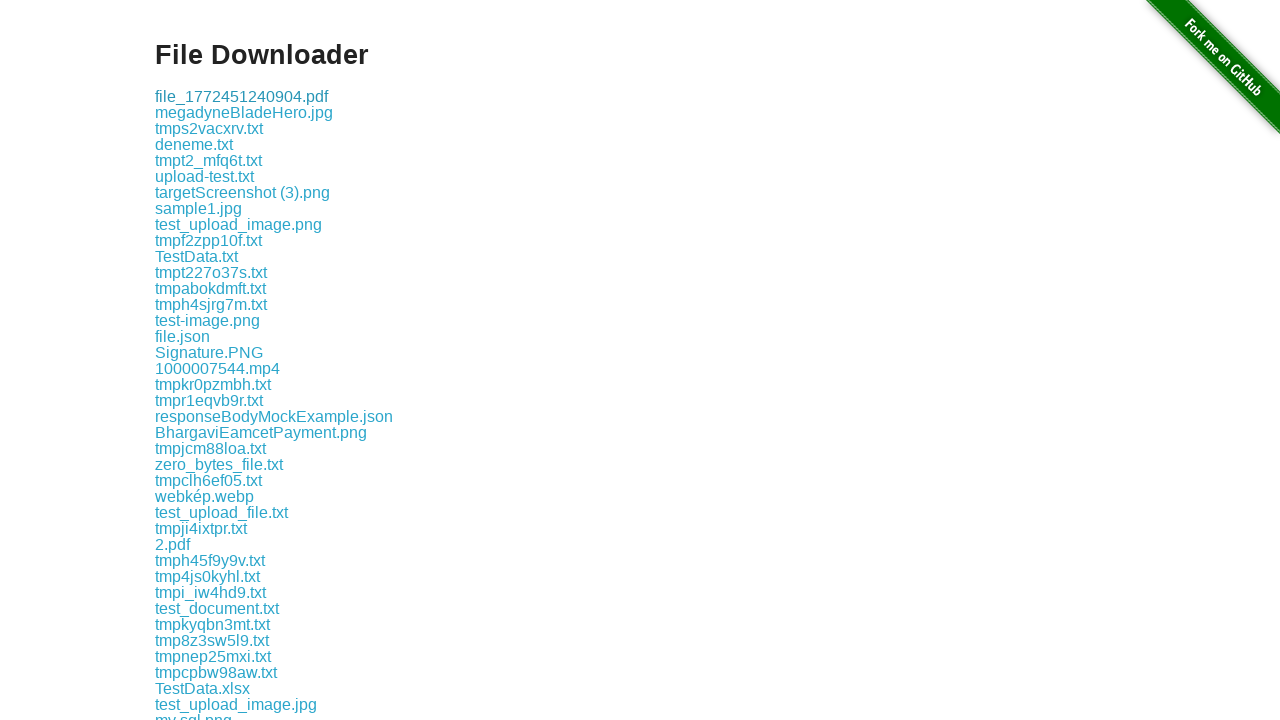

Download completed and file path retrieved
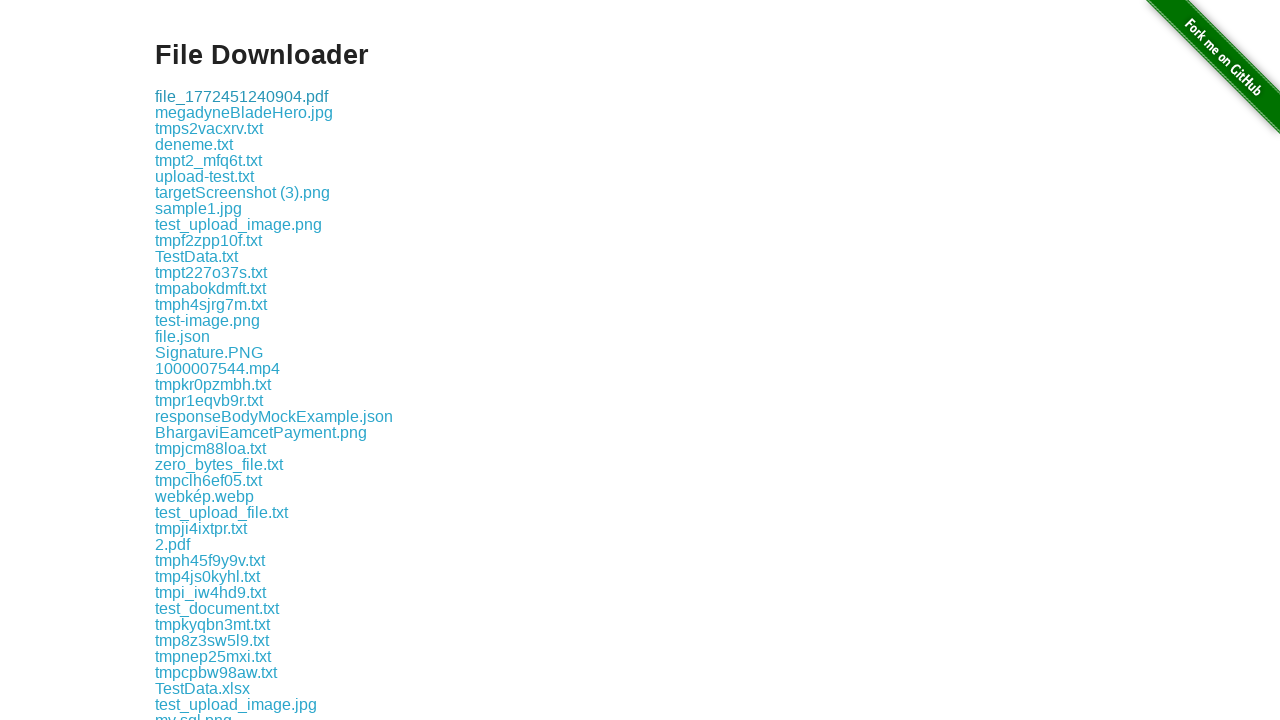

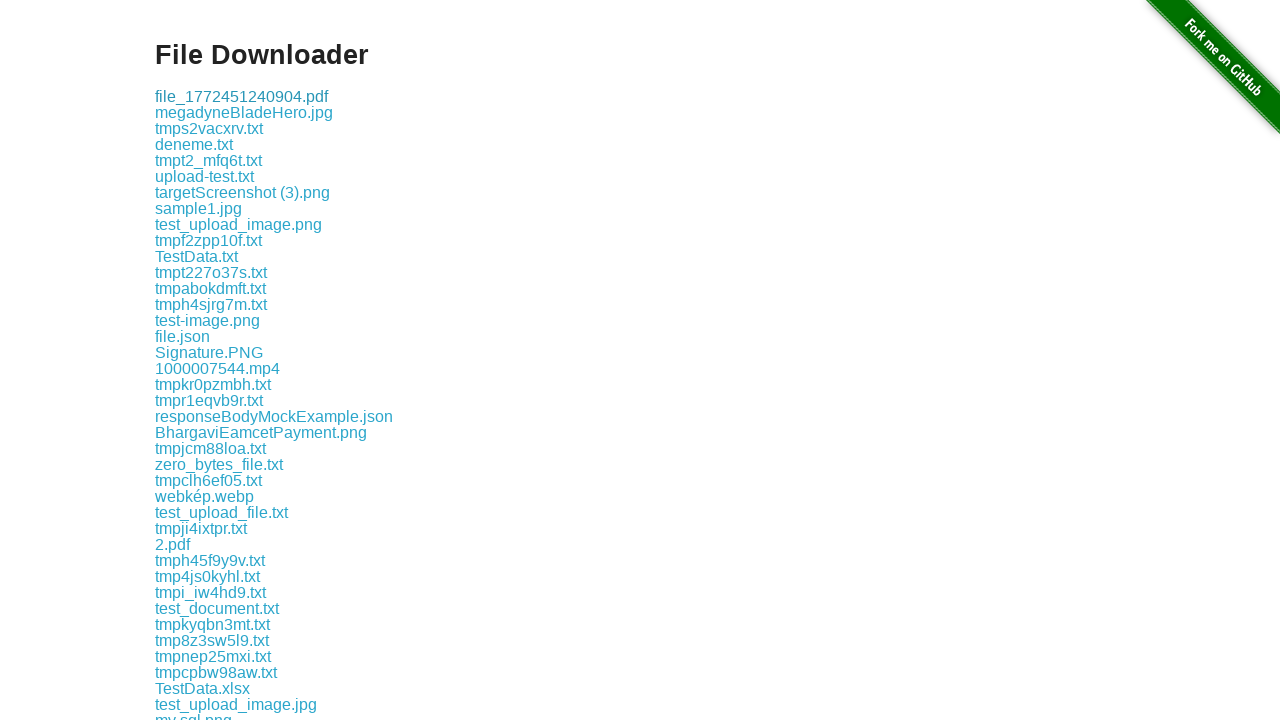